Tests browser alert handling by entering a name, triggering an alert, accepting it, then triggering a confirmation dialog and dismissing it.

Starting URL: https://rahulshettyacademy.com/AutomationPractice/

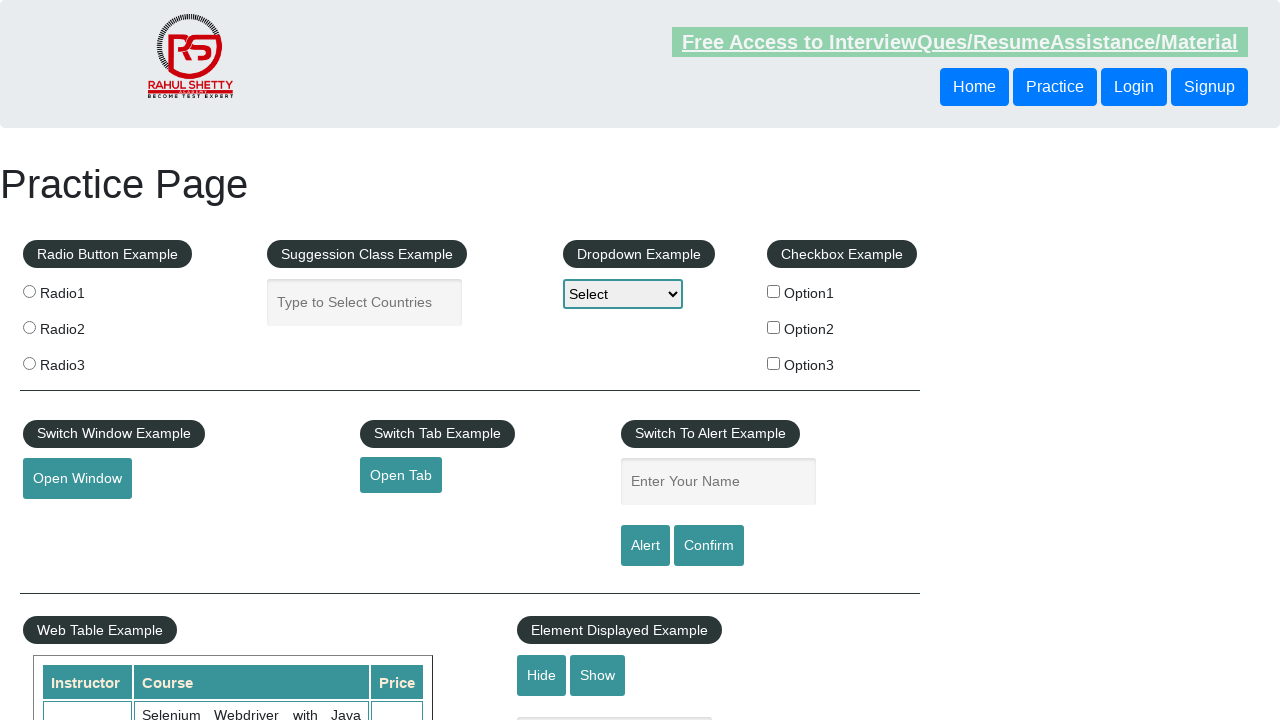

Filled name field with 'Vijay Shankar' on #name
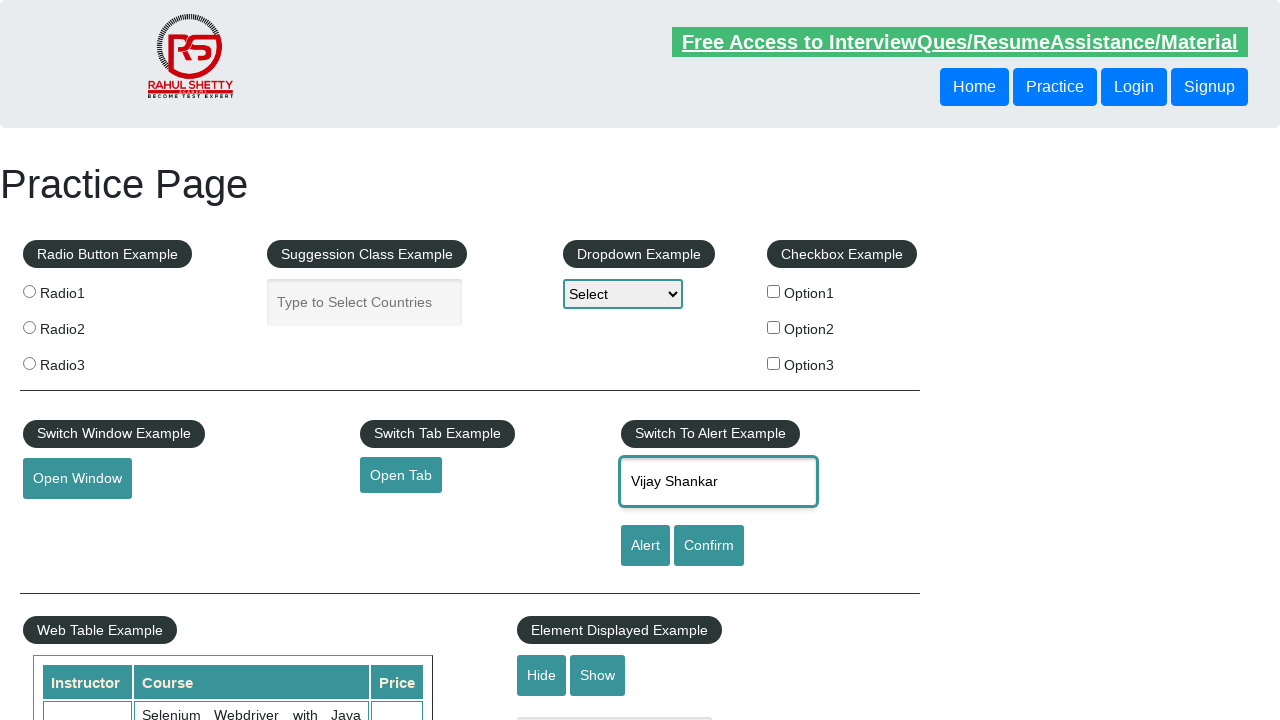

Clicked alert button to trigger simple alert at (645, 546) on #alertbtn
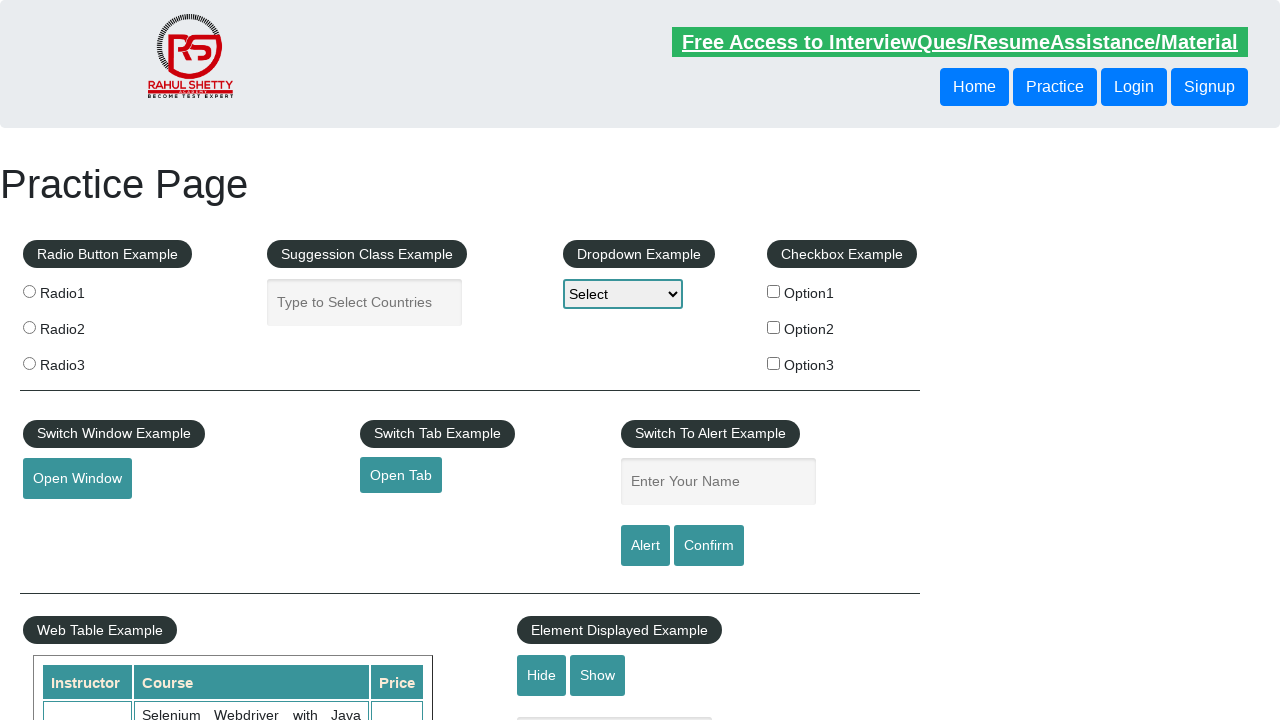

Set up dialog handler to accept alert
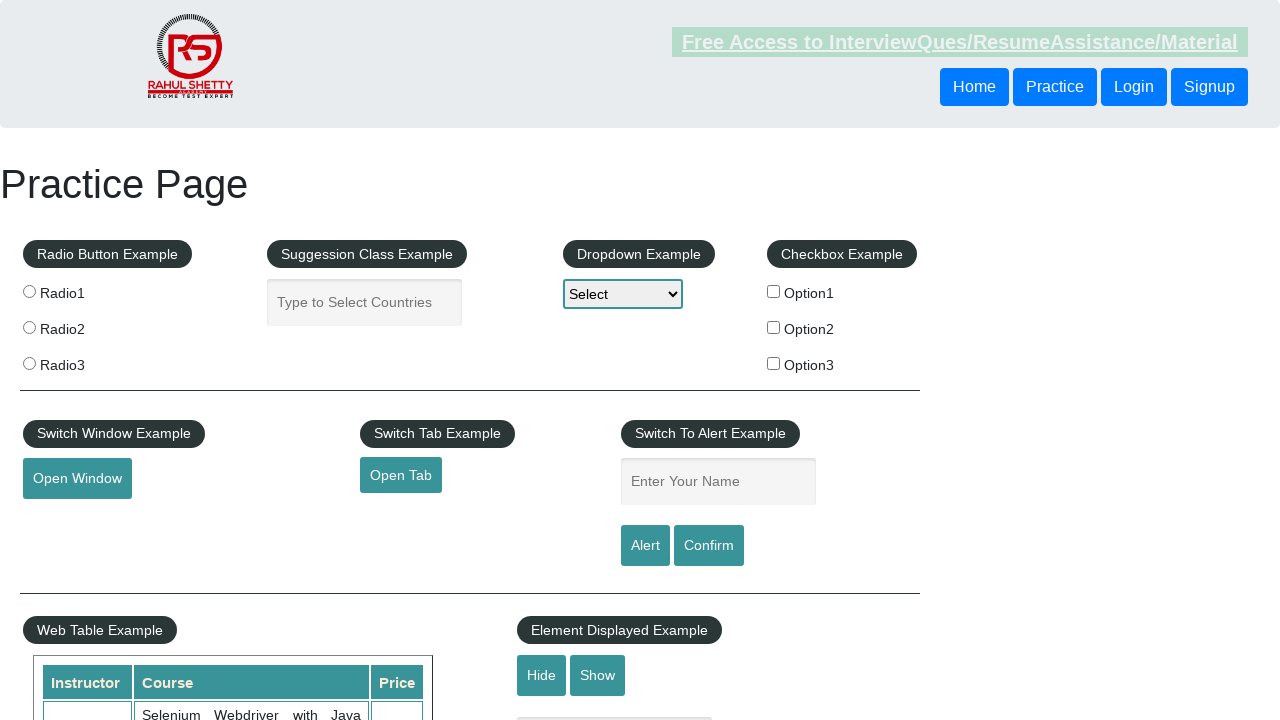

Alert was accepted and processed
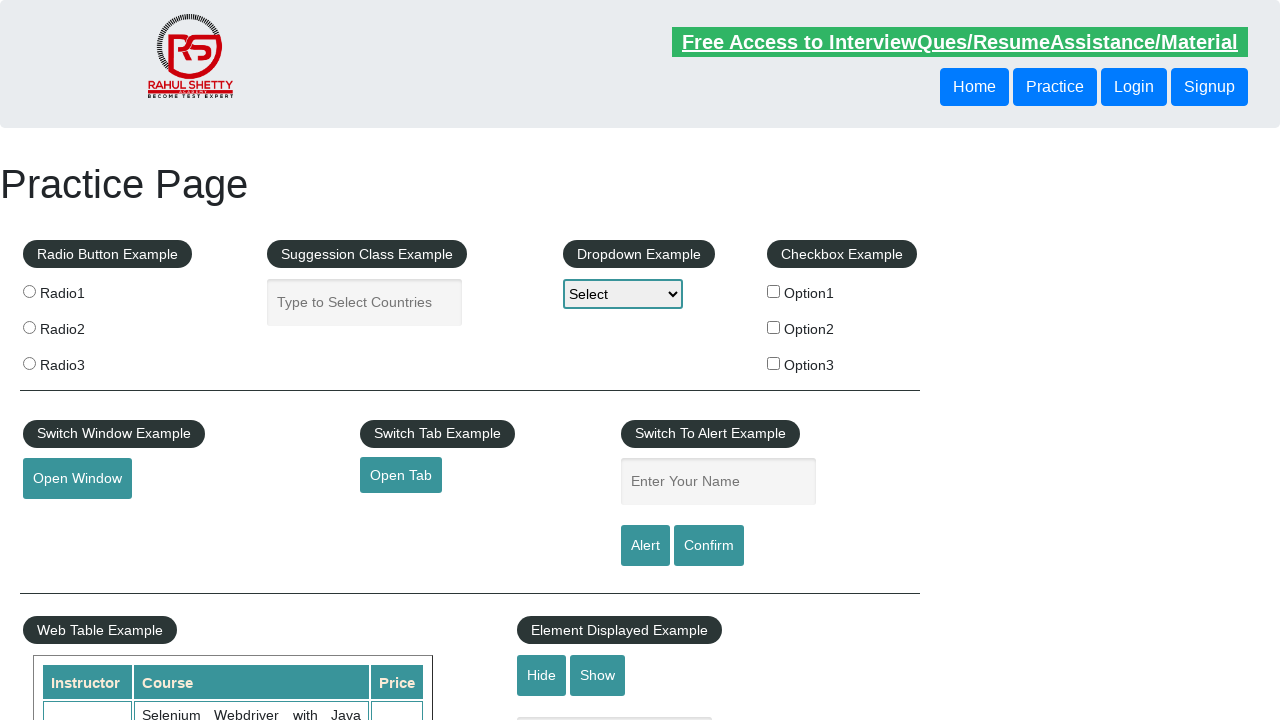

Set up dialog handler to dismiss confirmation dialog
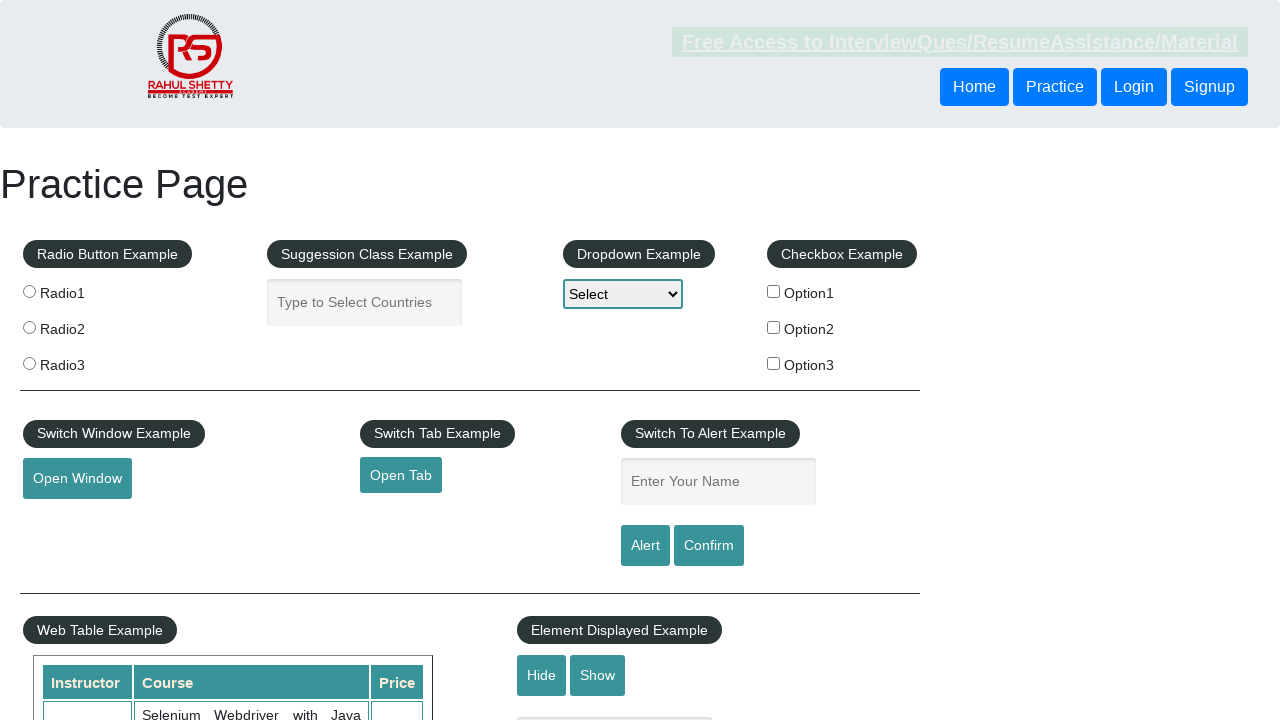

Clicked confirm button to trigger confirmation dialog at (709, 546) on #confirmbtn
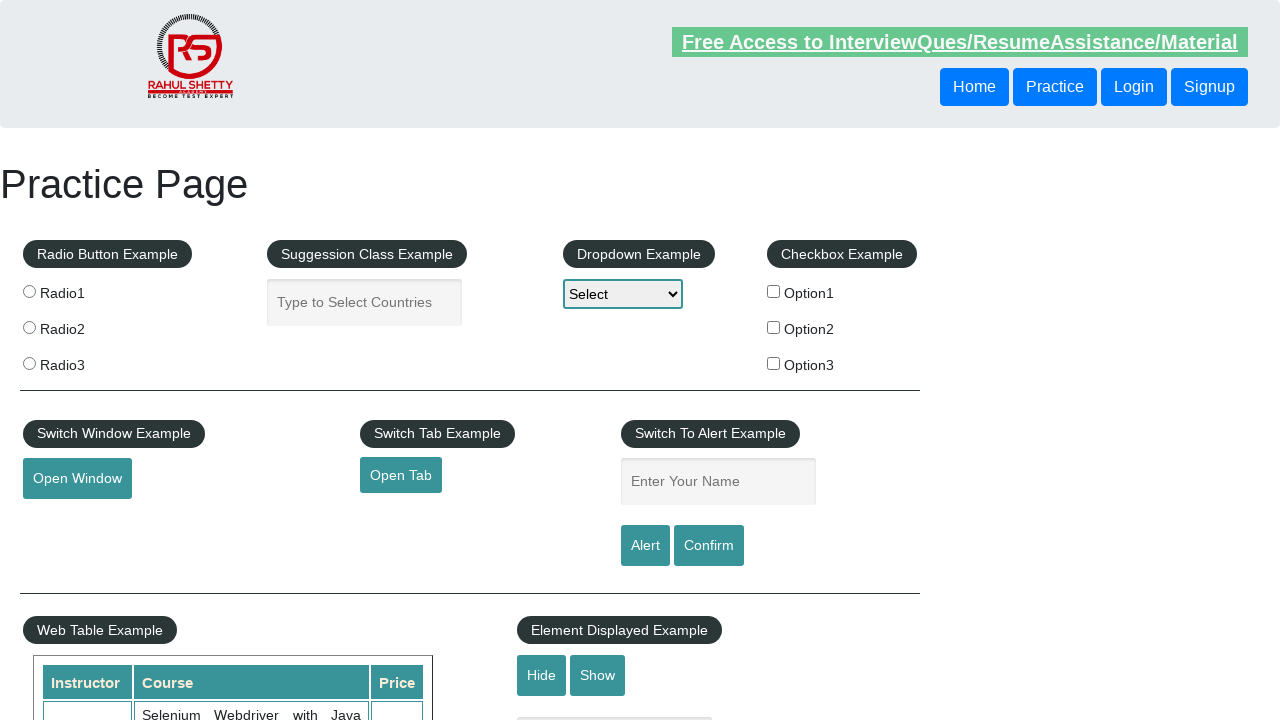

Confirmation dialog was dismissed and processed
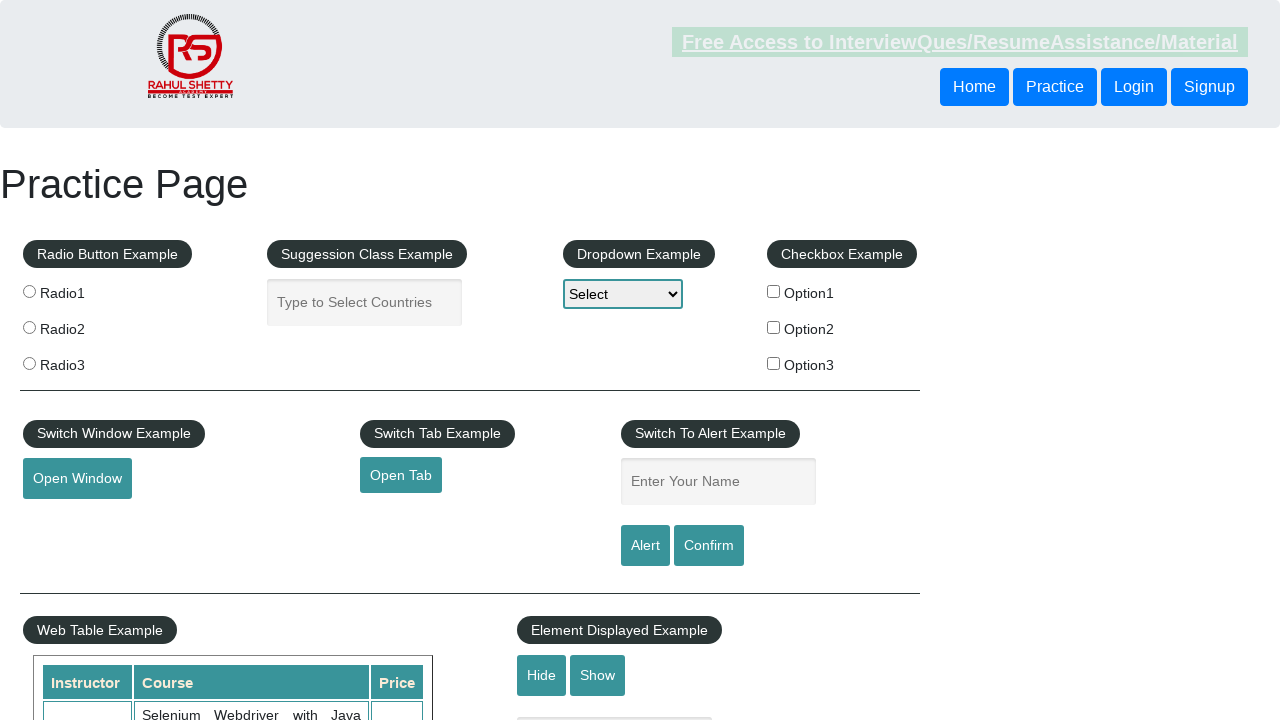

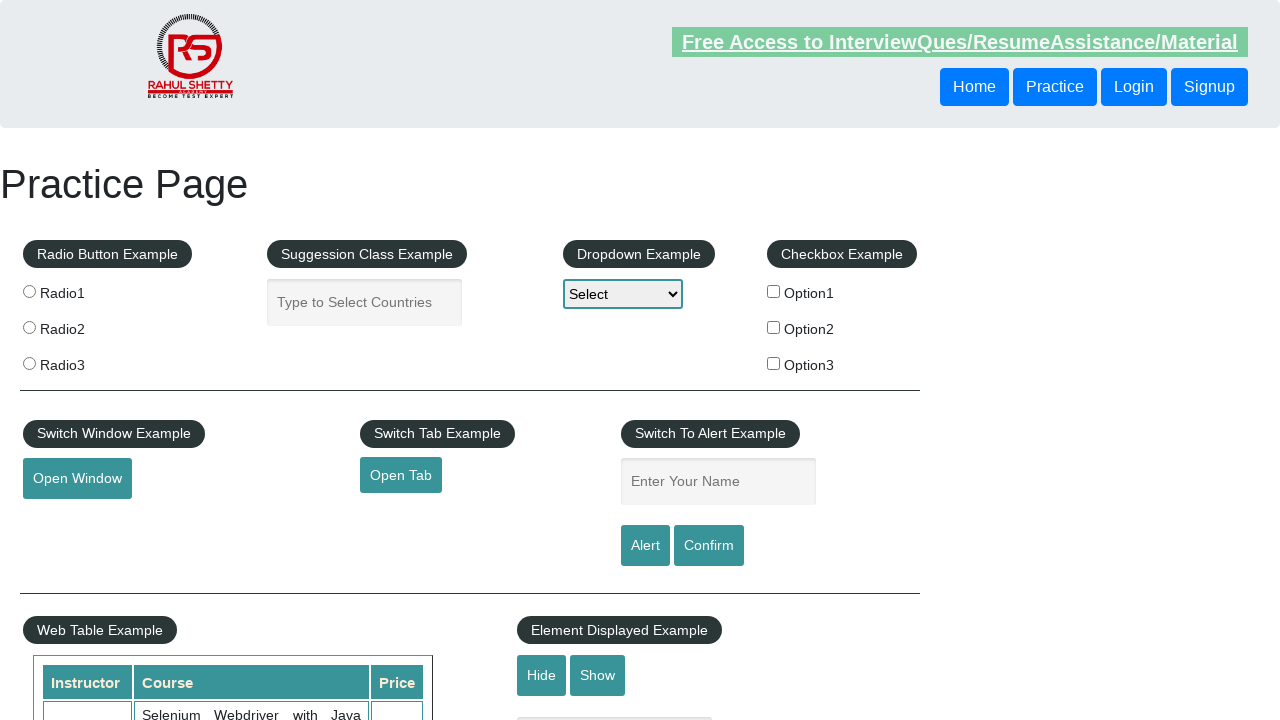